Tests checkbox functionality by toggling checkboxes and verifying their states change correctly

Starting URL: https://the-internet.herokuapp.com/checkboxes

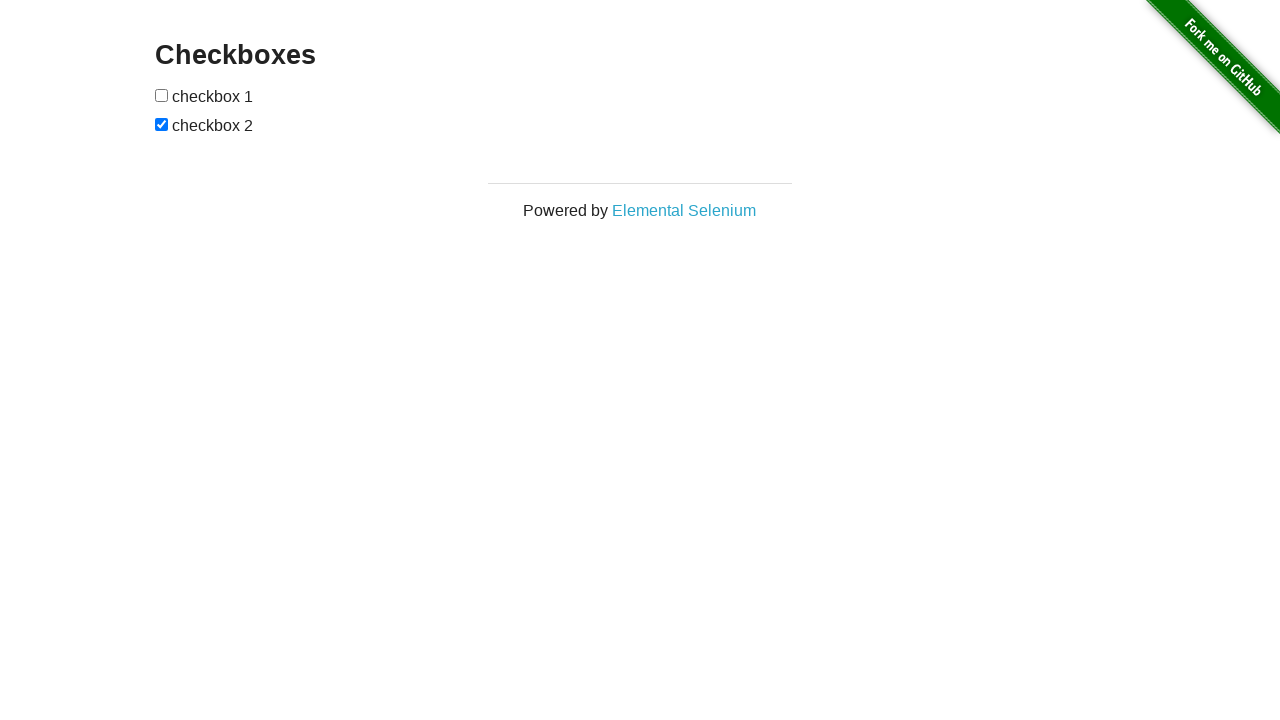

Located first checkbox element
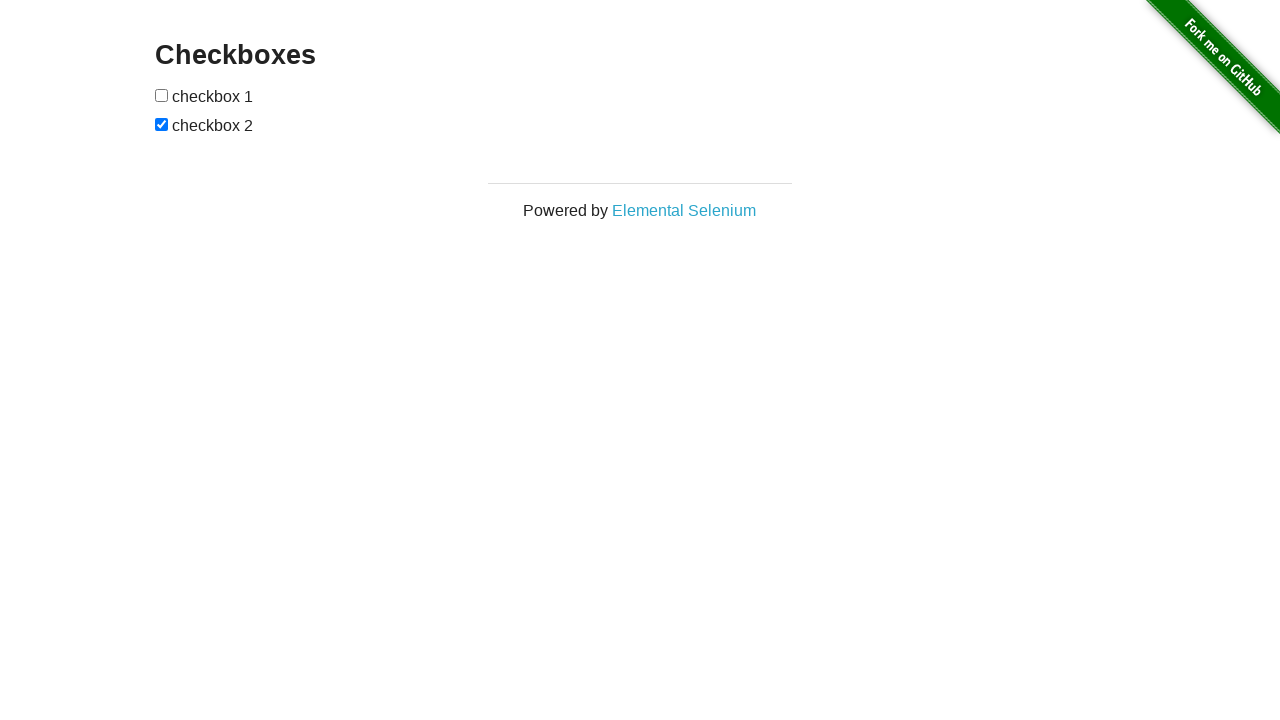

Located second checkbox element
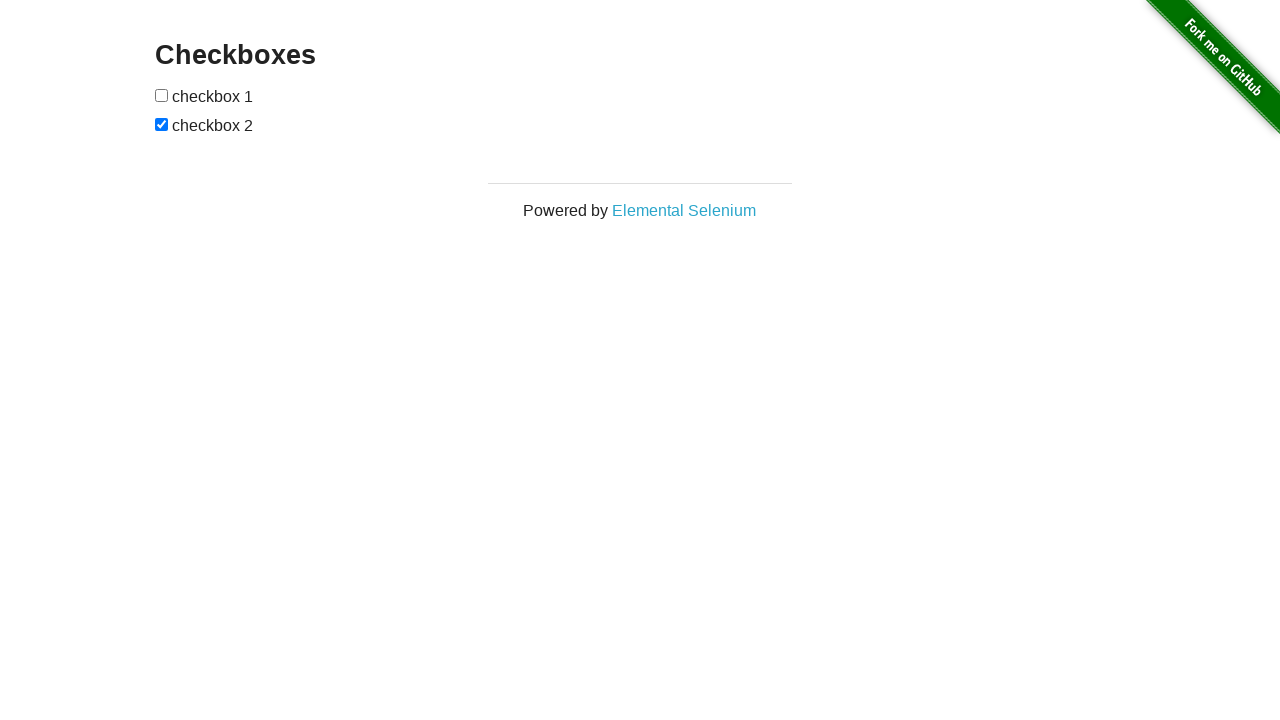

Verified first checkbox is initially unchecked
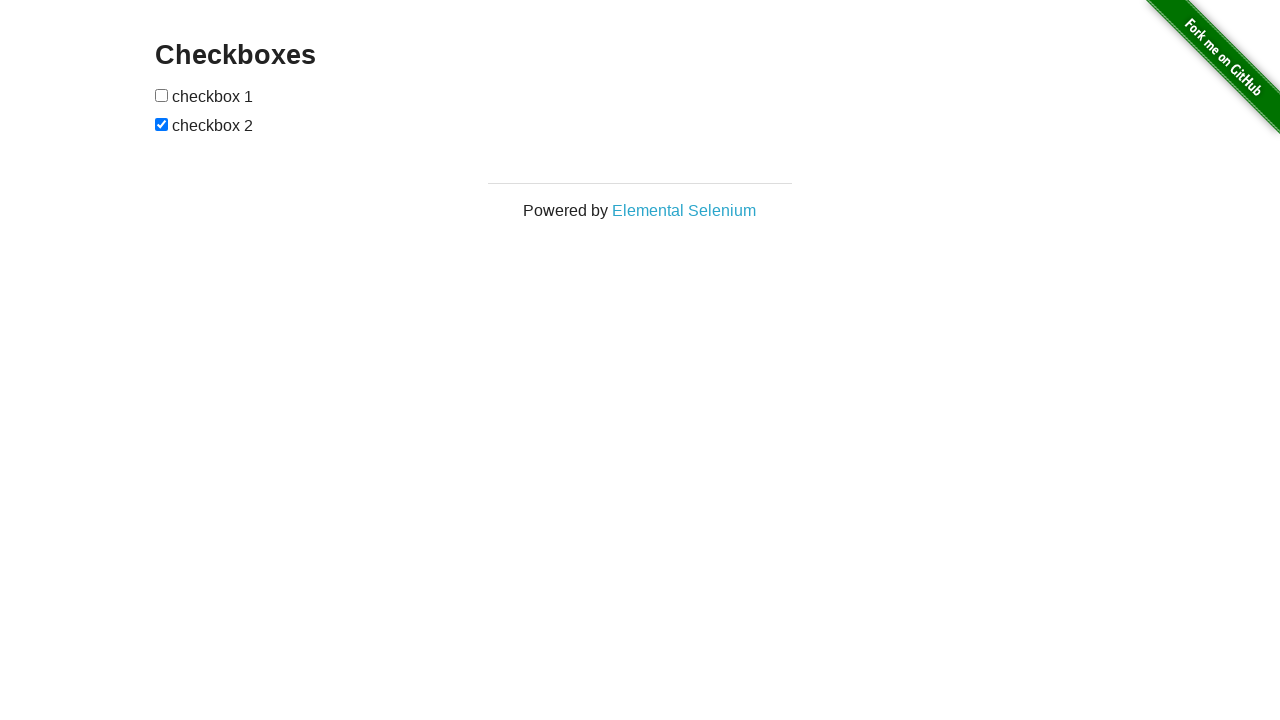

Clicked first checkbox to check it at (162, 95) on xpath=//form[@id='checkboxes']/input[1]
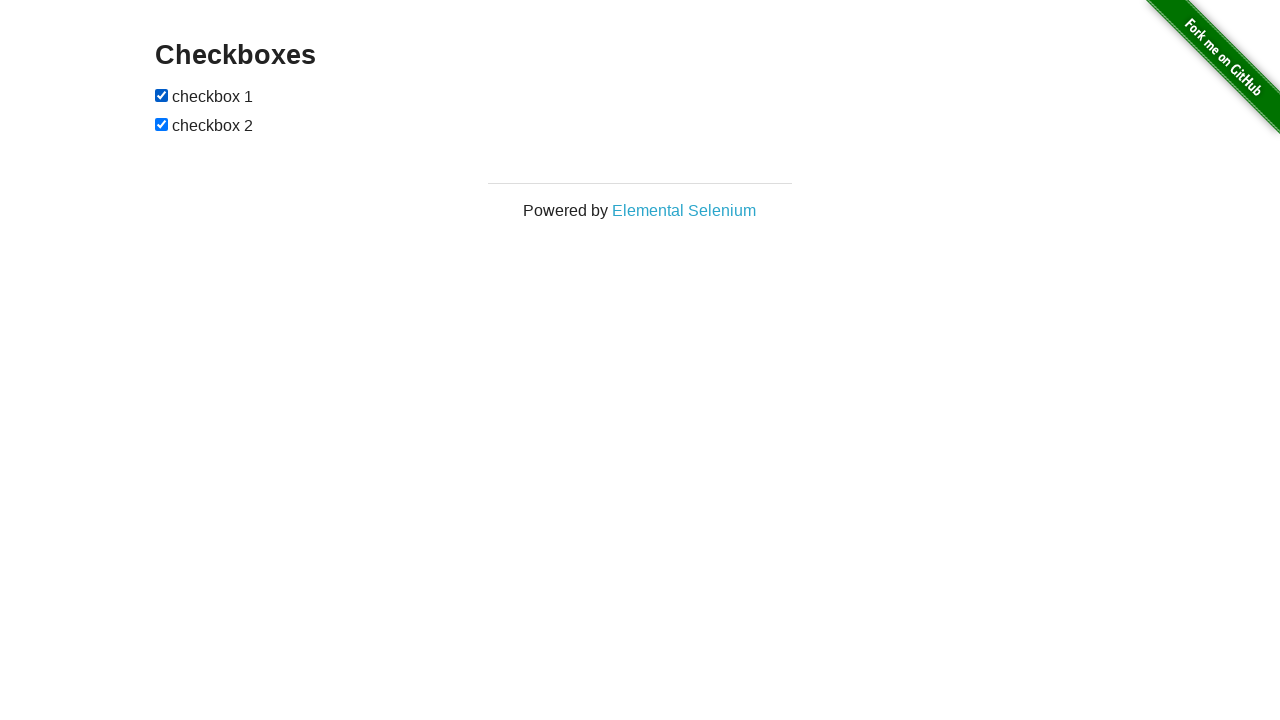

Verified first checkbox is now checked
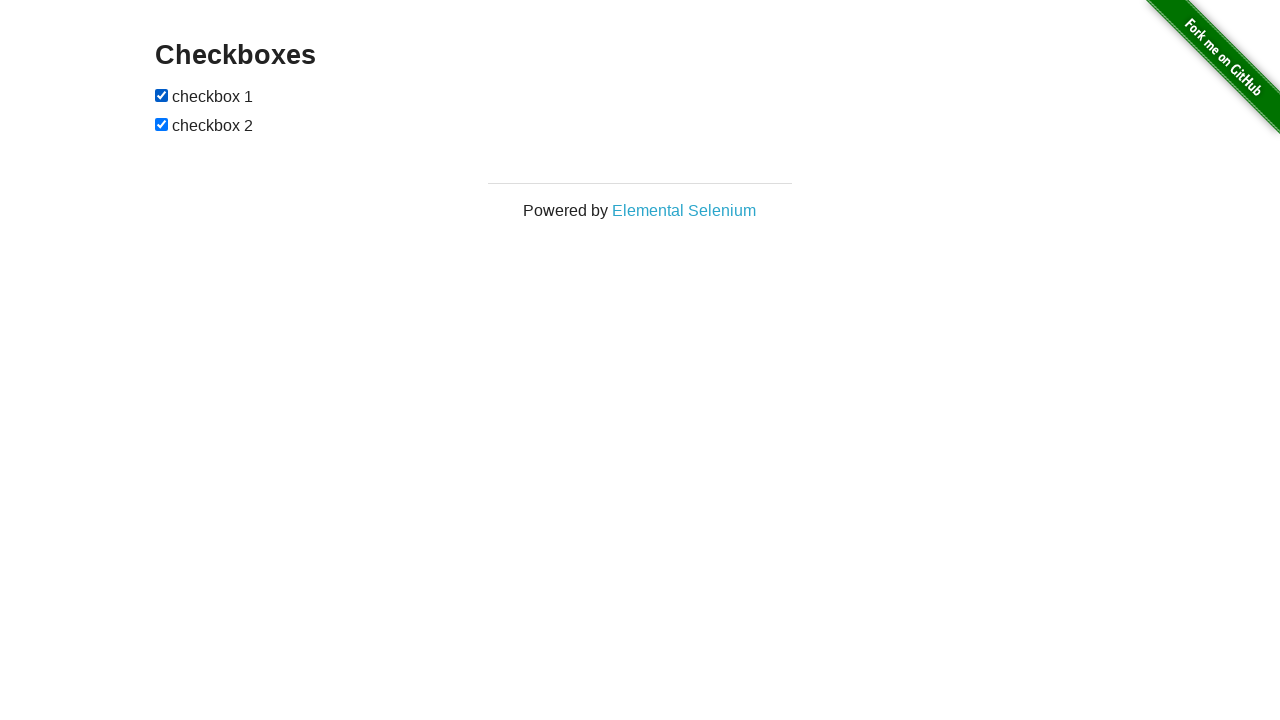

Verified second checkbox is initially checked
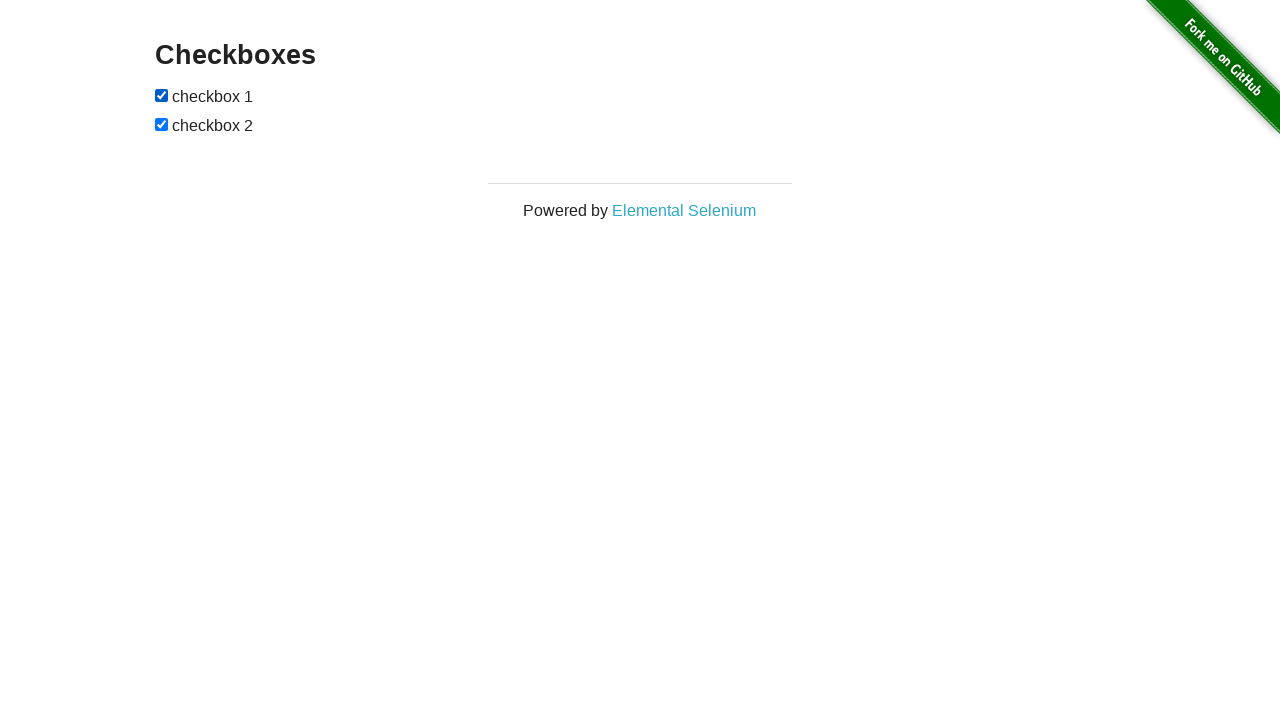

Clicked second checkbox to uncheck it at (162, 124) on xpath=//form[@id='checkboxes']/input[2]
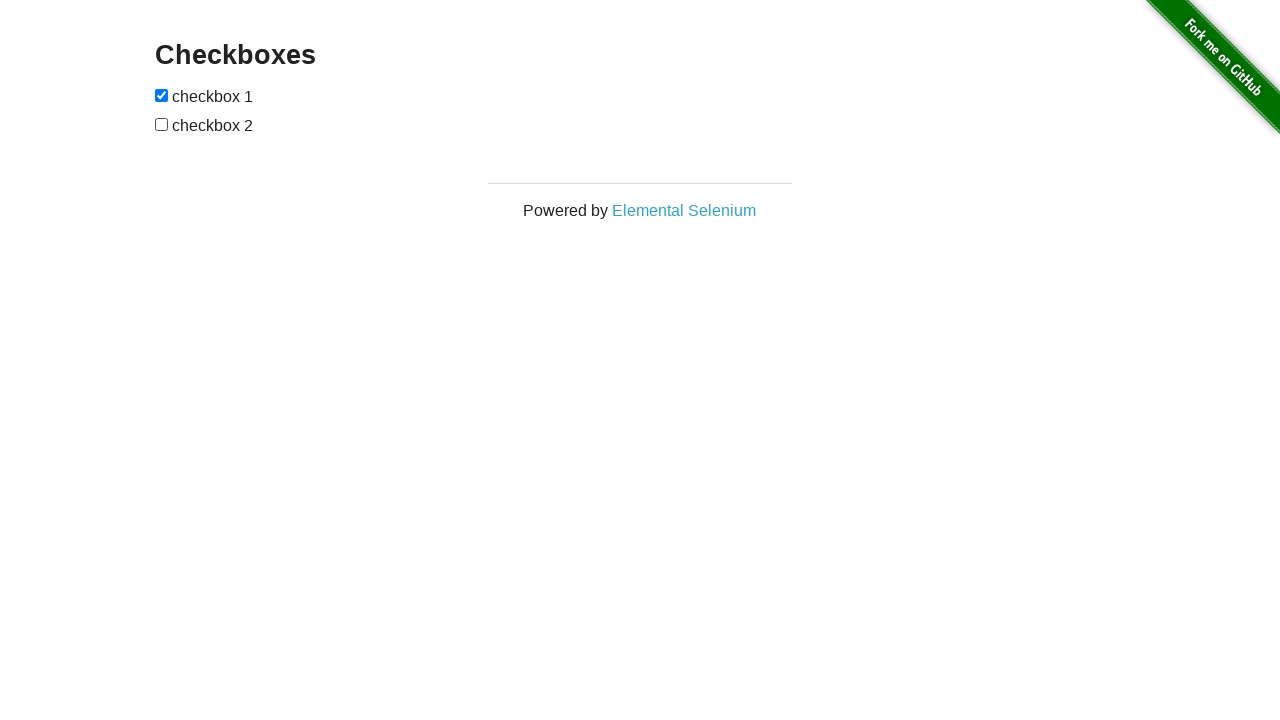

Verified second checkbox is now unchecked
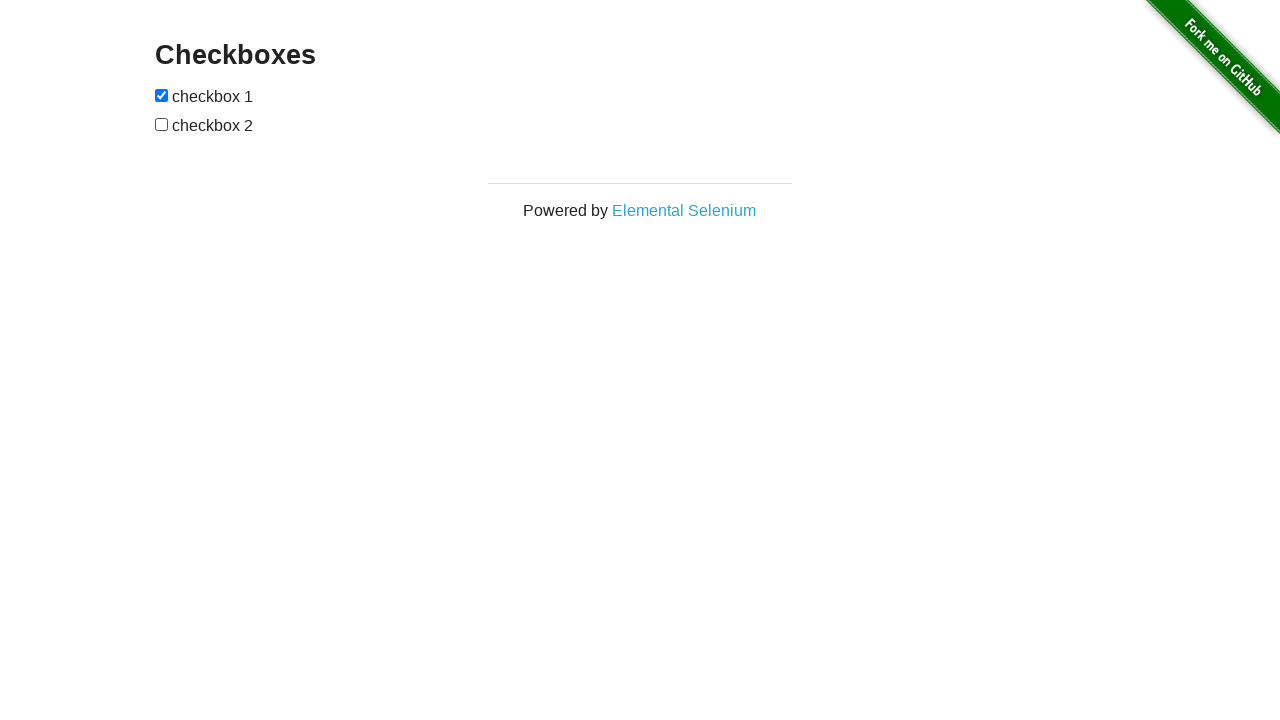

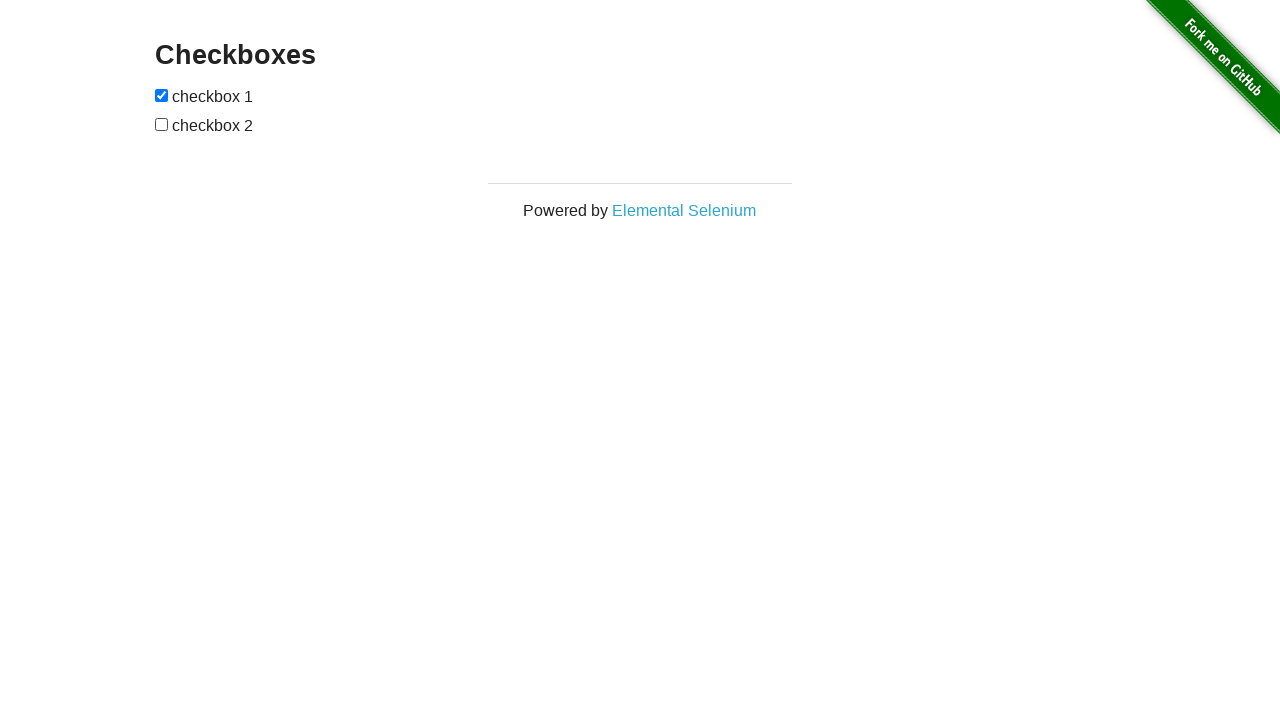